Tests window handling functionality by opening a new window, switching between parent and child windows, and verifying content in each window

Starting URL: http://the-internet.herokuapp.com/

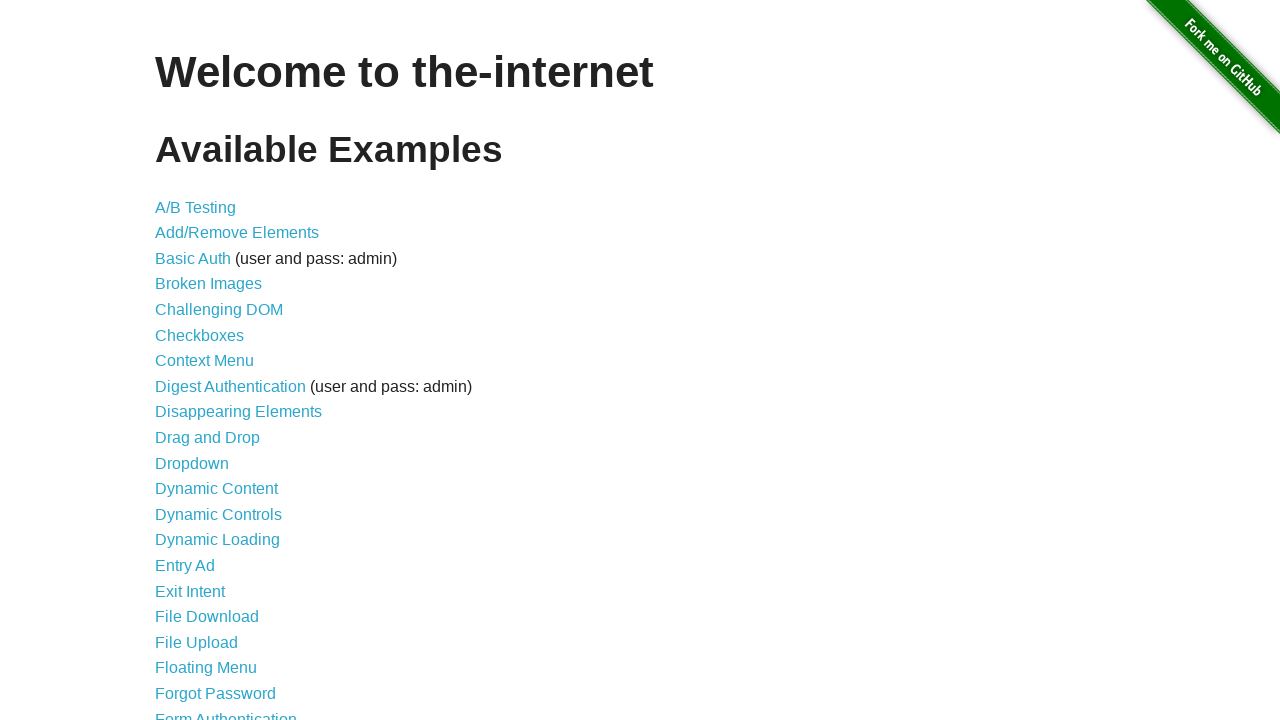

Clicked on the windows link at (218, 369) on a[href*='windows']
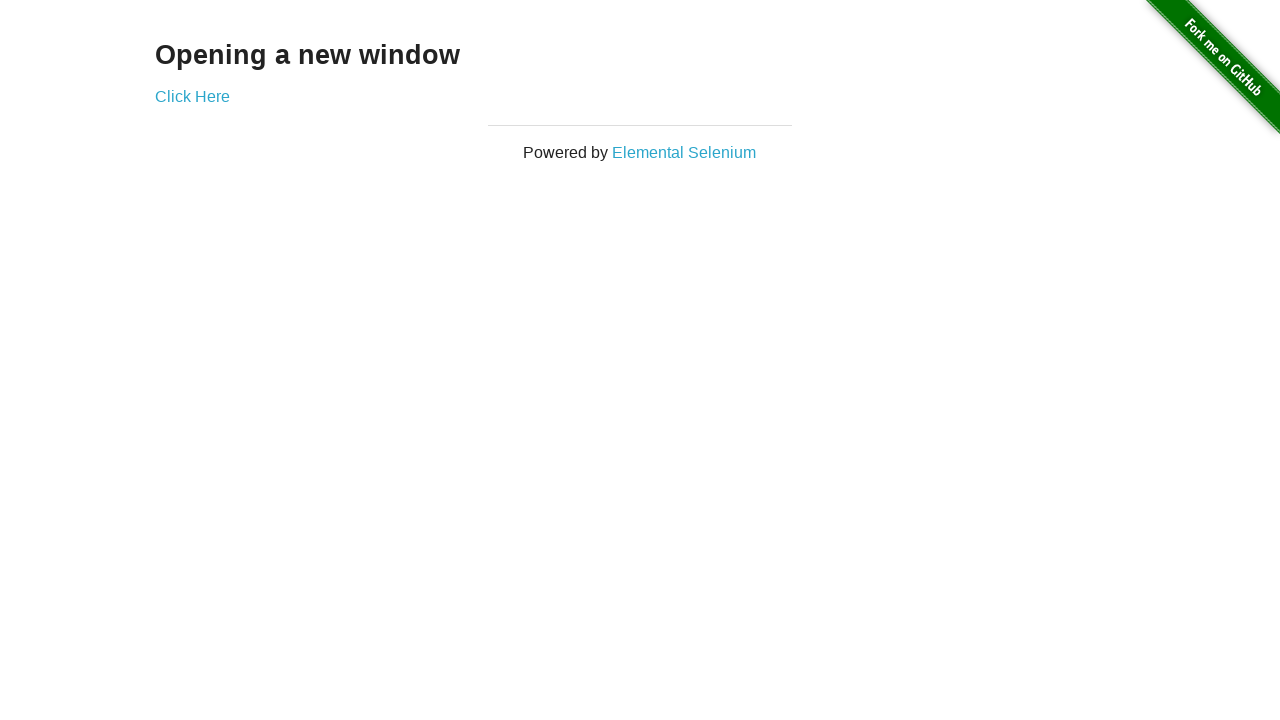

Clicked to open a new window at (192, 96) on a[href*='windows/new']
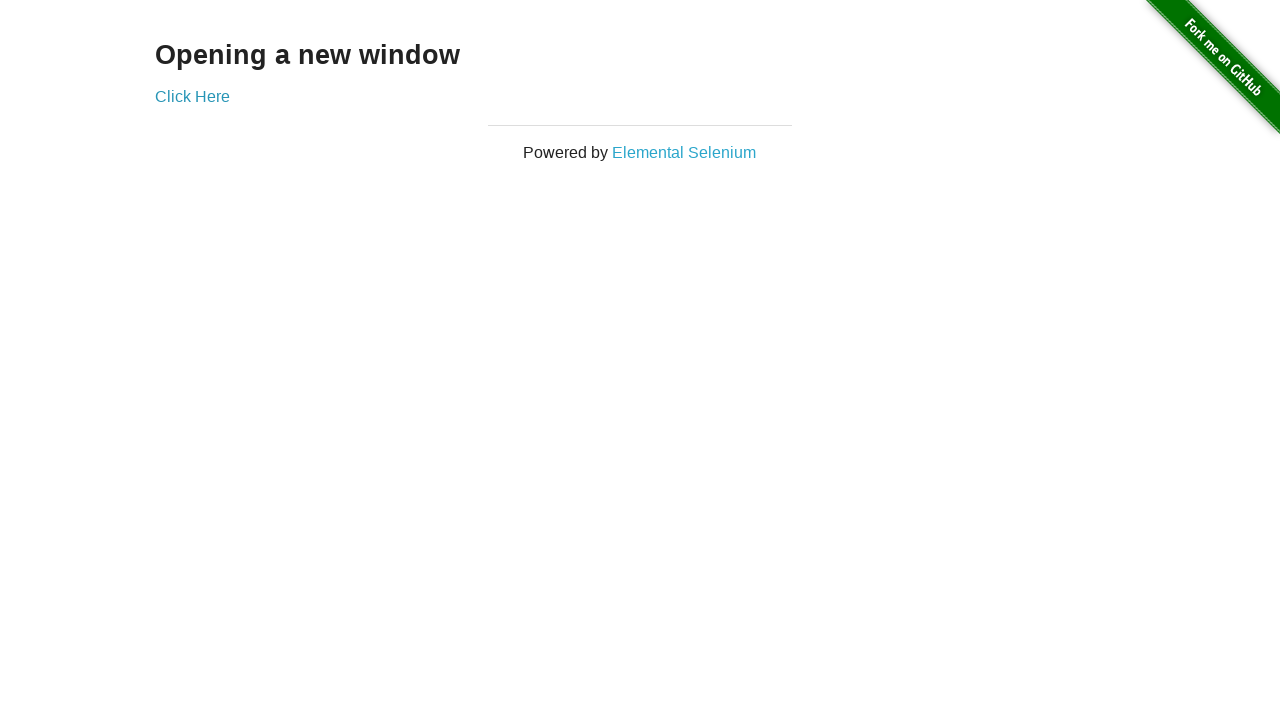

New window opened and captured
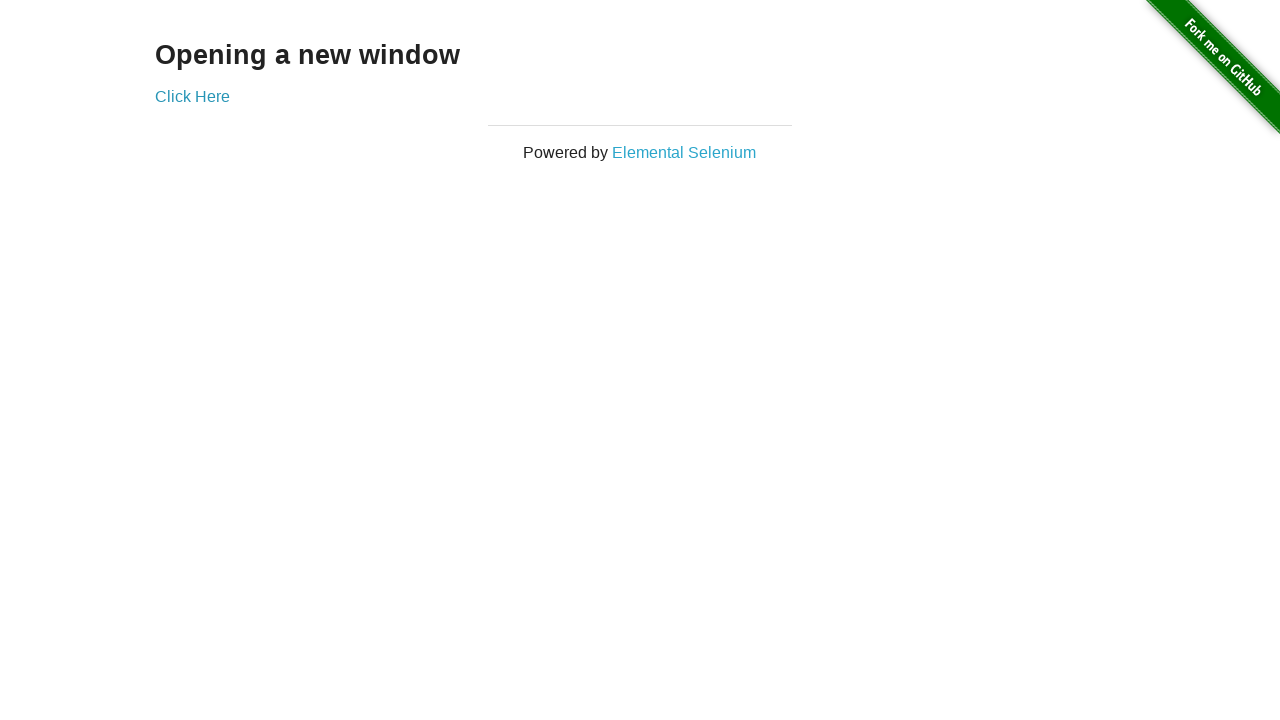

Retrieved text from new window: 'New Window'
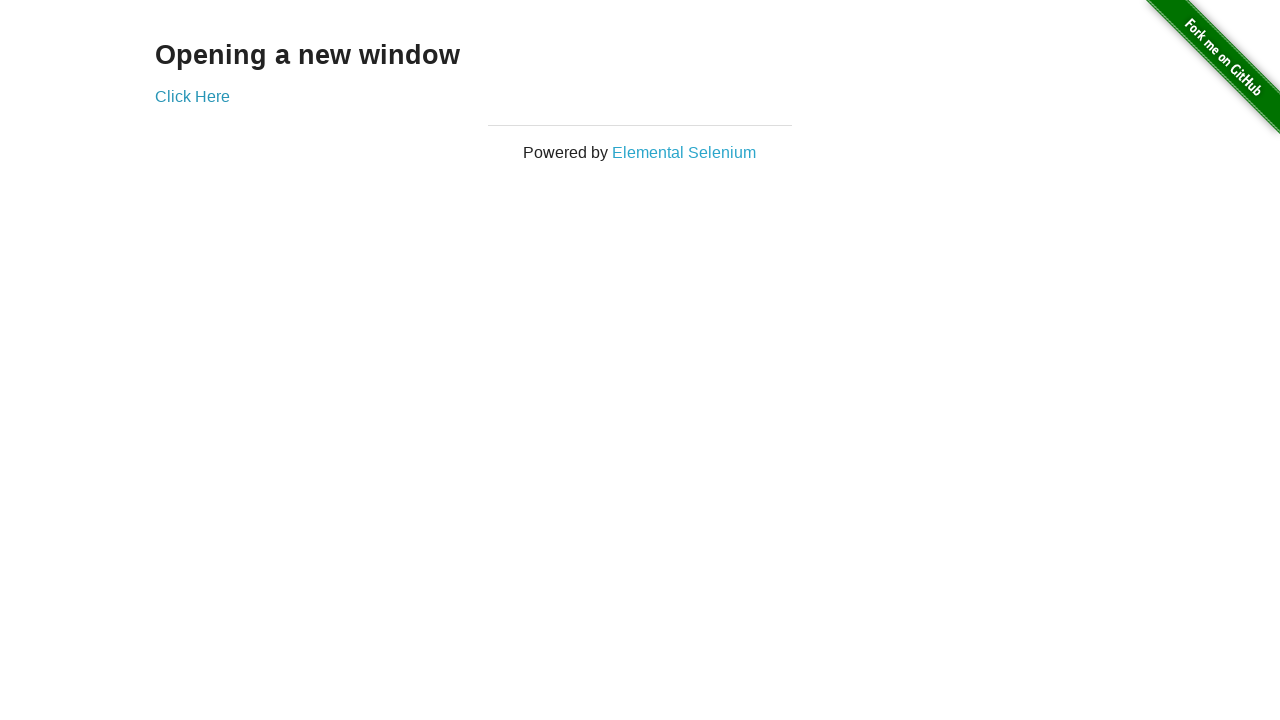

Retrieved text from original window: 'Opening a new window'
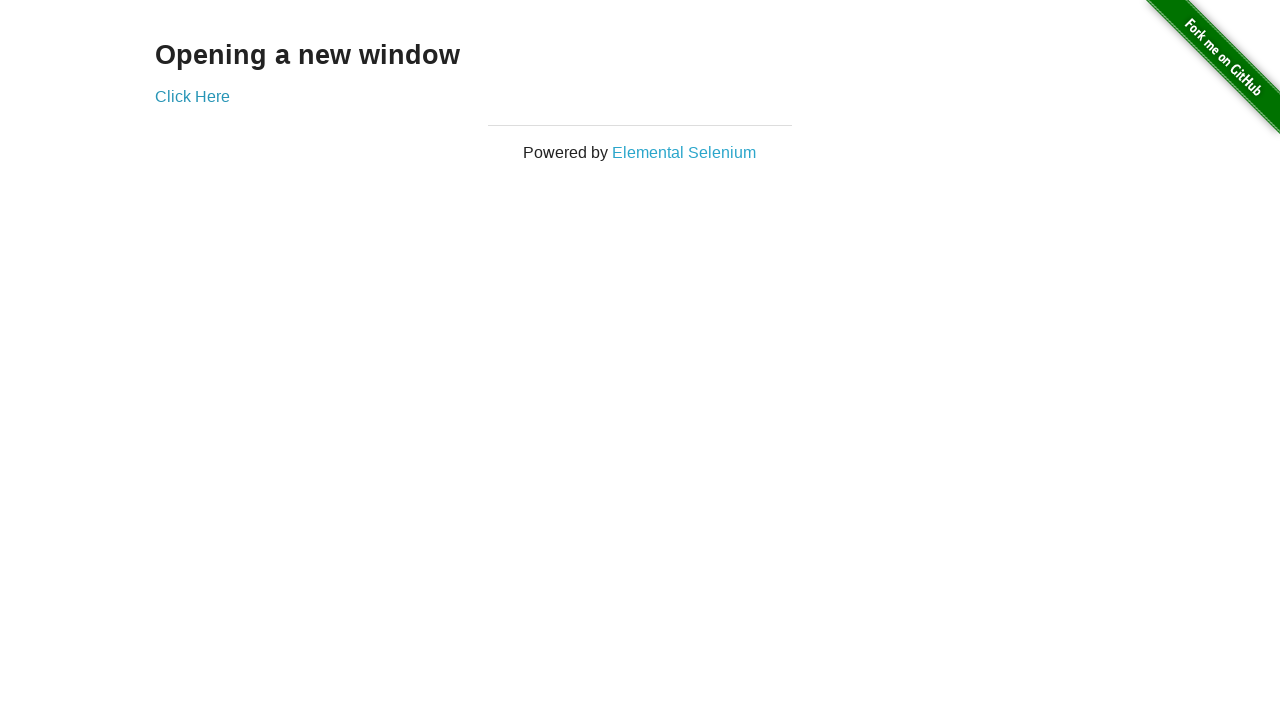

Closed the new window
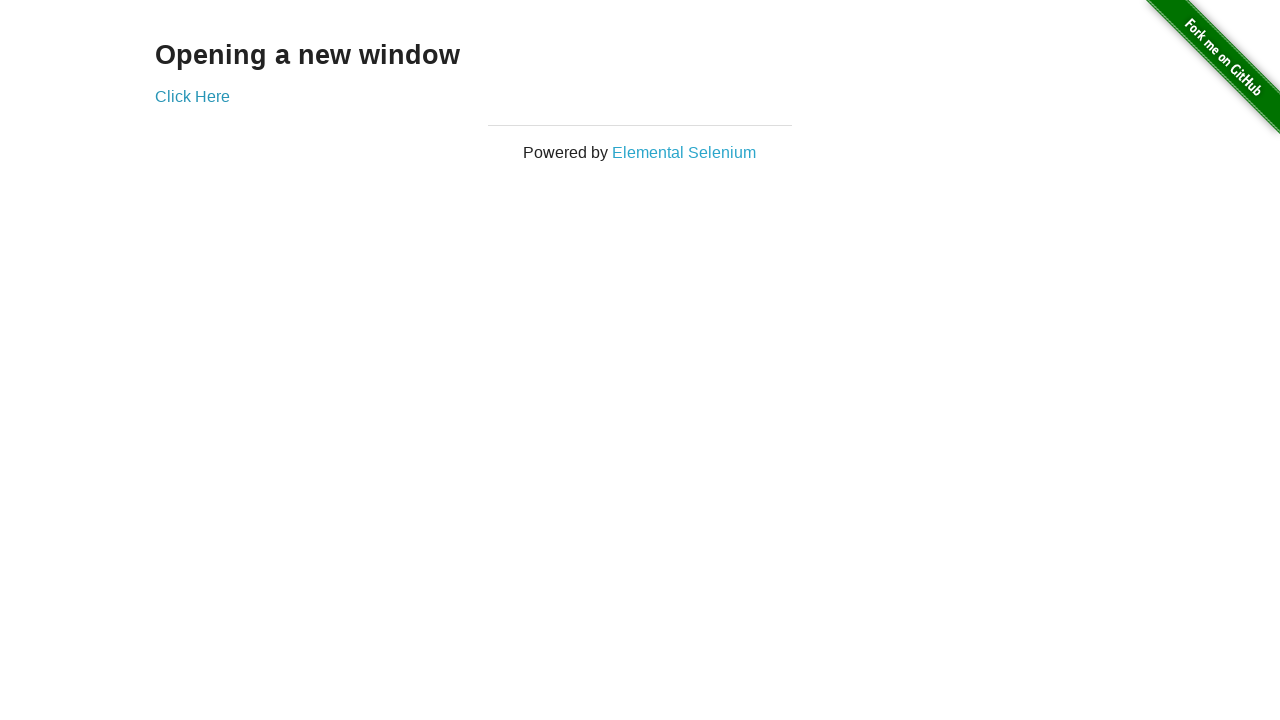

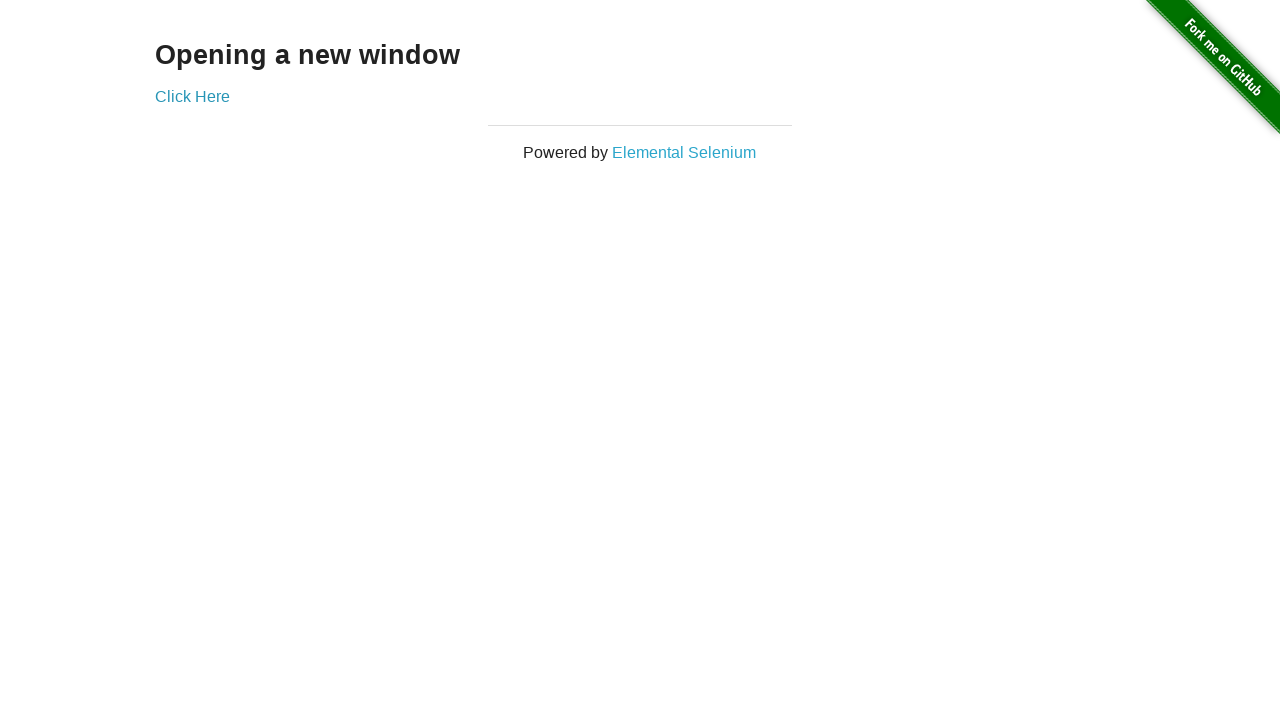